Tests dynamic controls on a page by removing a checkbox and enabling a text input field, verifying the state changes

Starting URL: https://the-internet.herokuapp.com/dynamic_controls

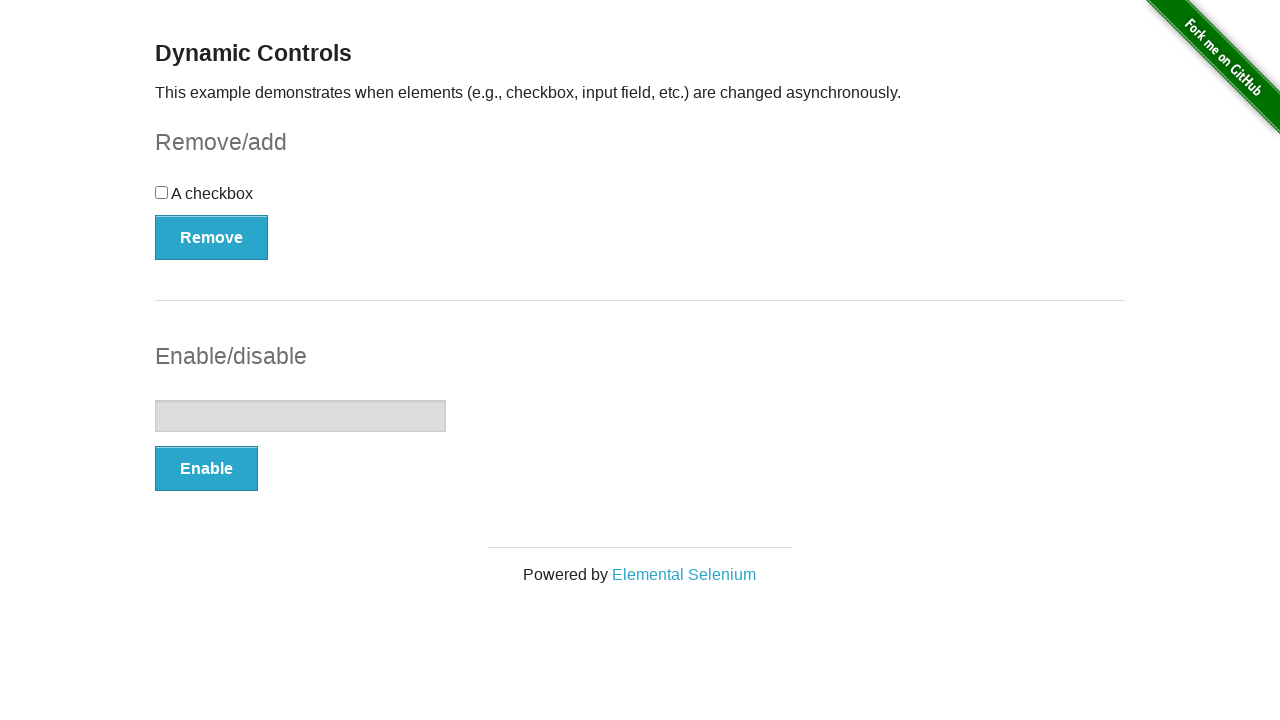

Clicked Remove/Add button to remove the checkbox at (212, 237) on button[onclick='swapCheckbox()']
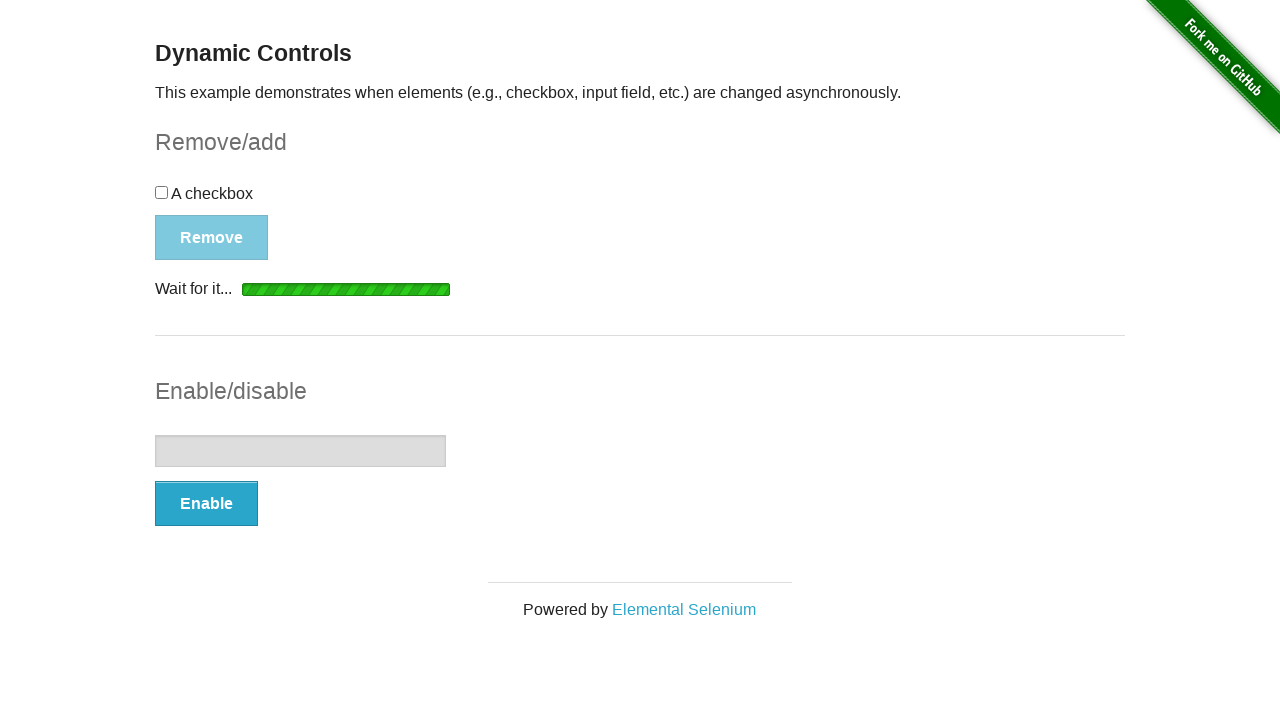

Removal message appeared
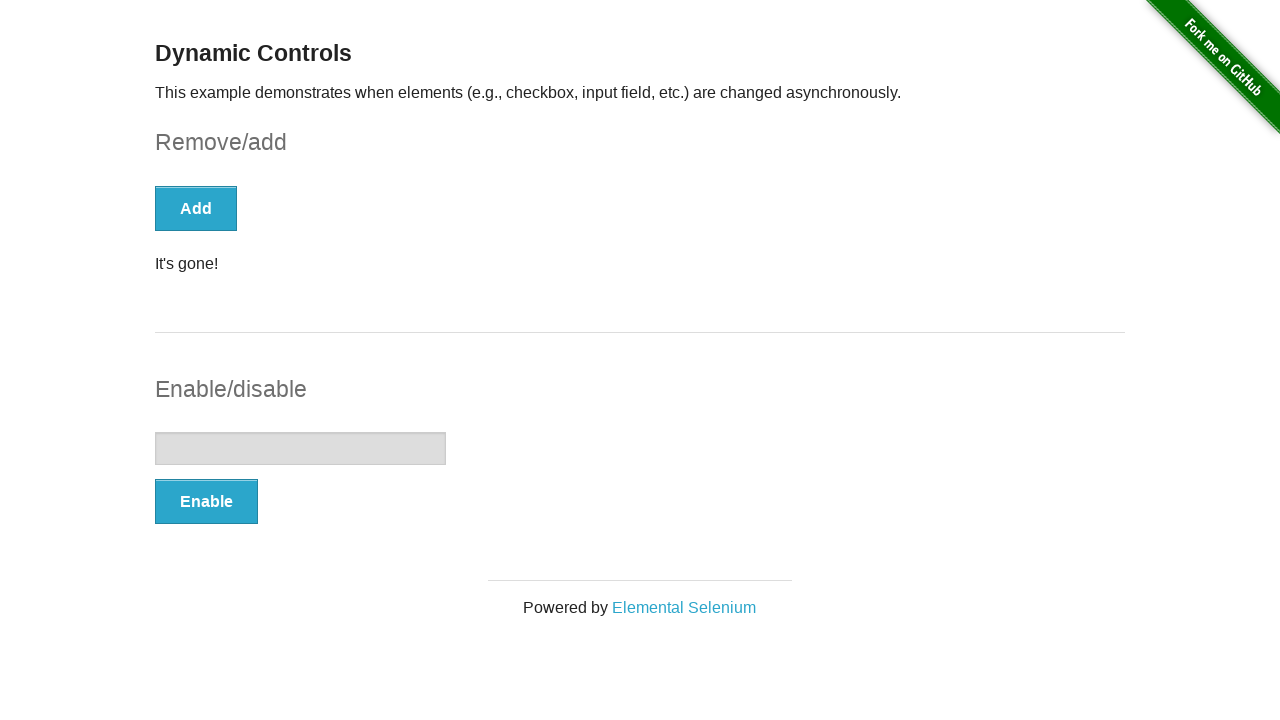

Checkbox disappeared from the page
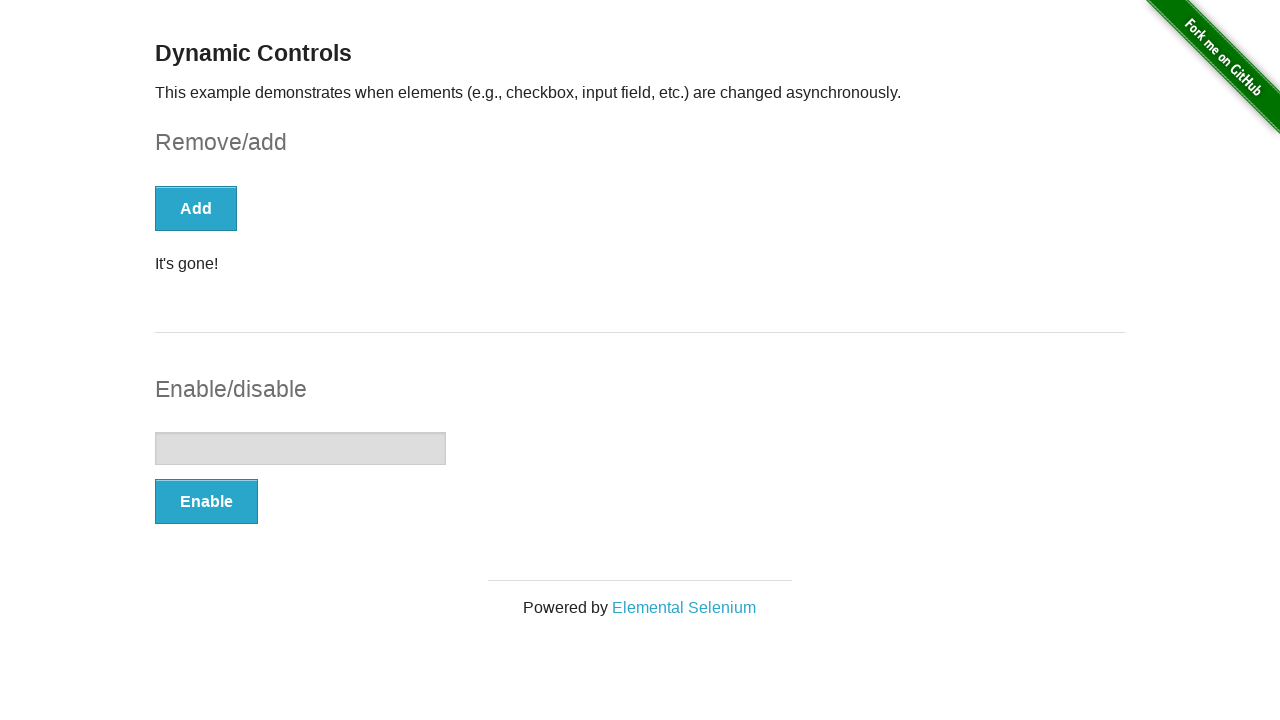

Verified text input is initially disabled
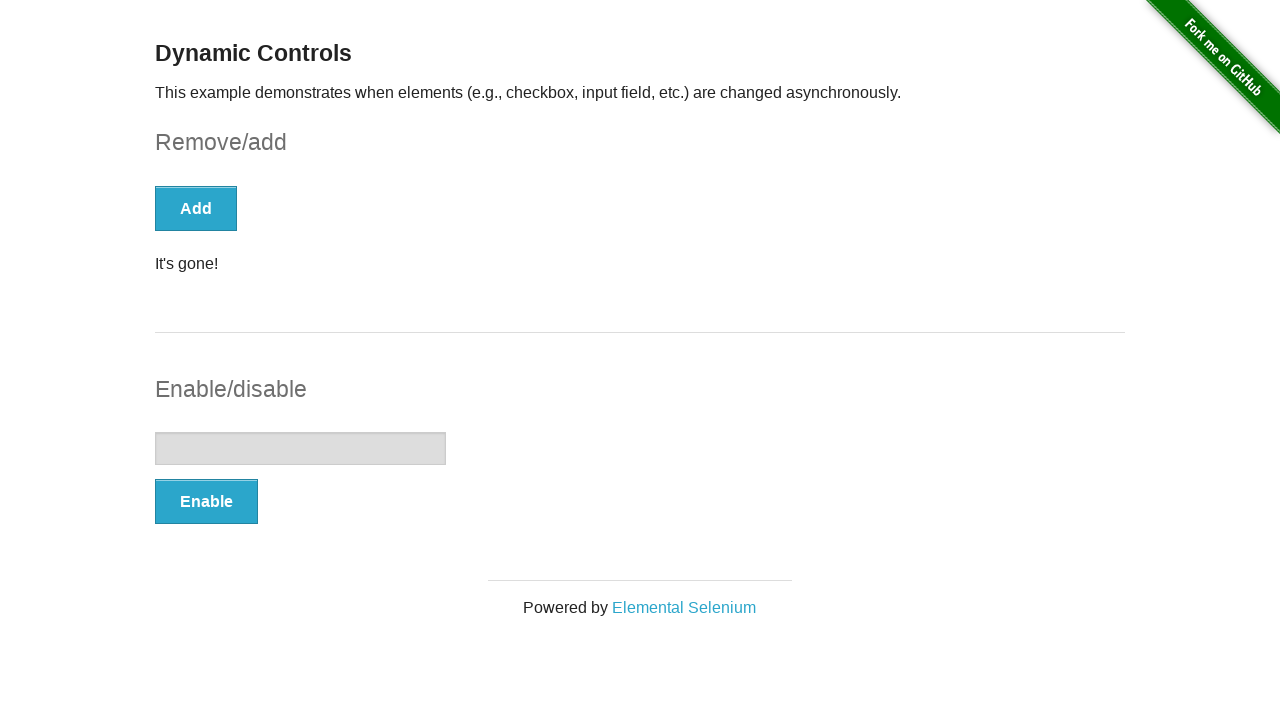

Clicked Enable button to enable the text input at (206, 501) on button:has-text('Enable')
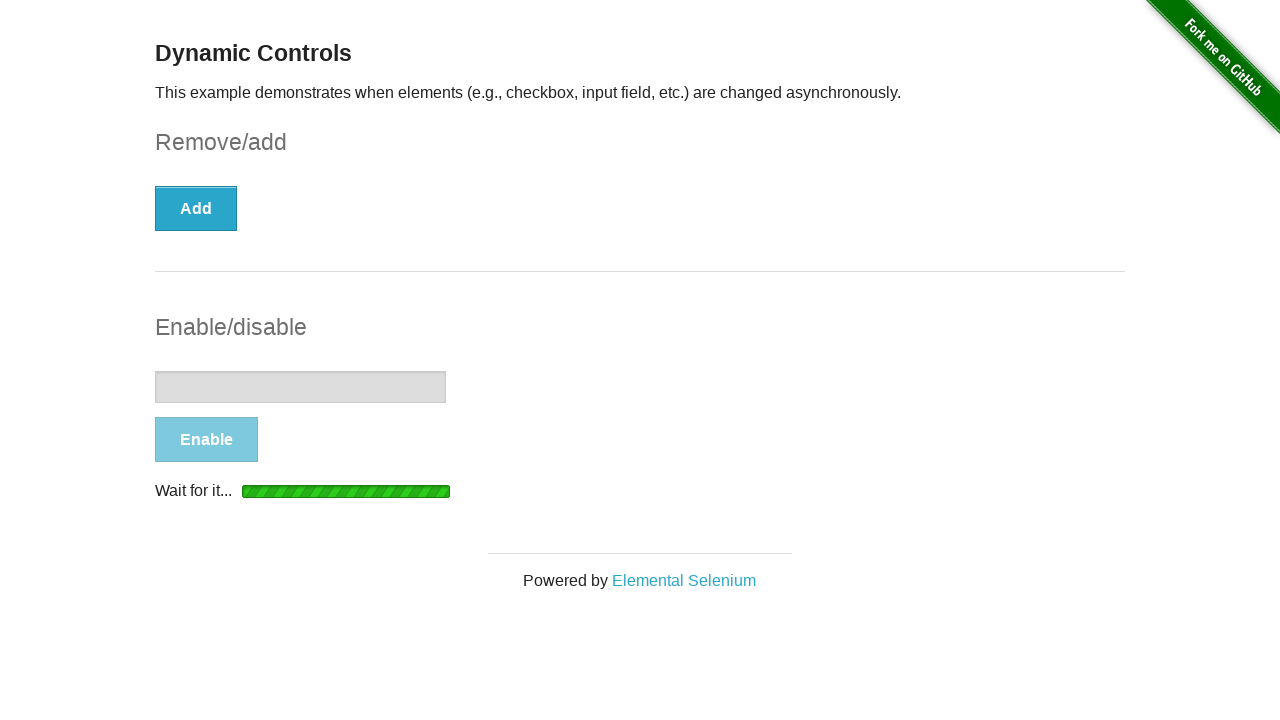

Enabled message appeared
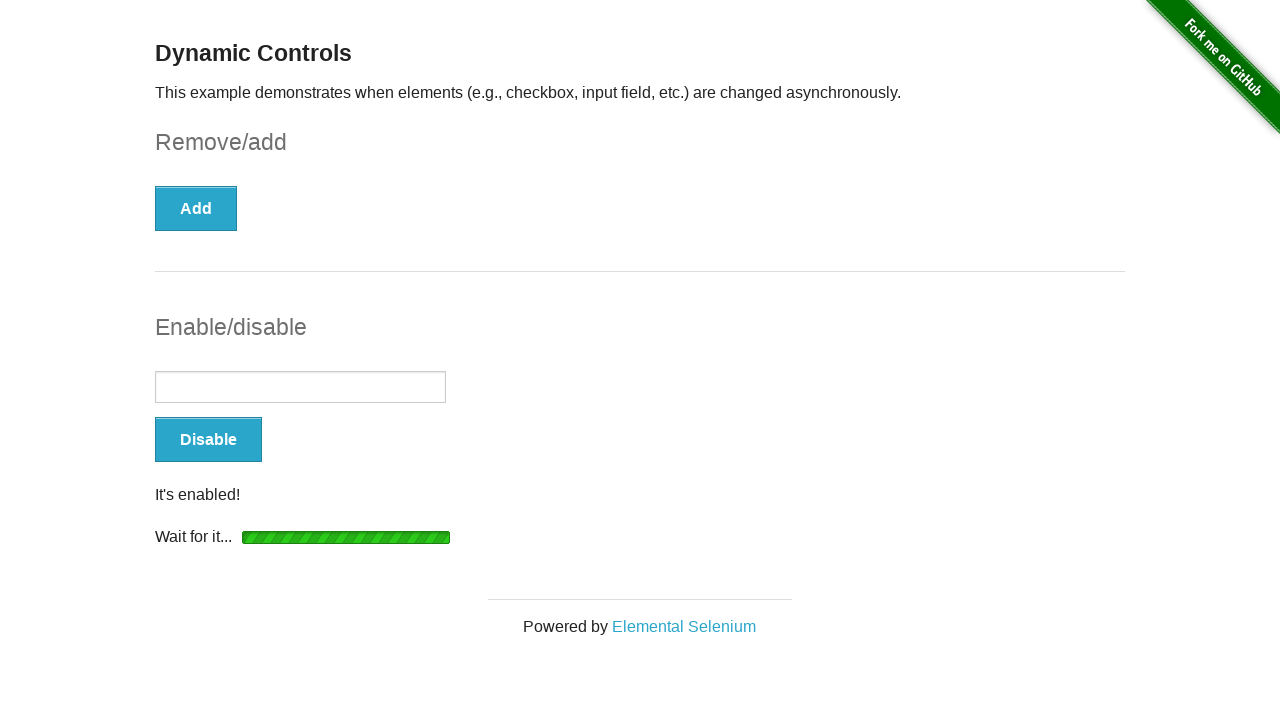

Verified text input is now enabled
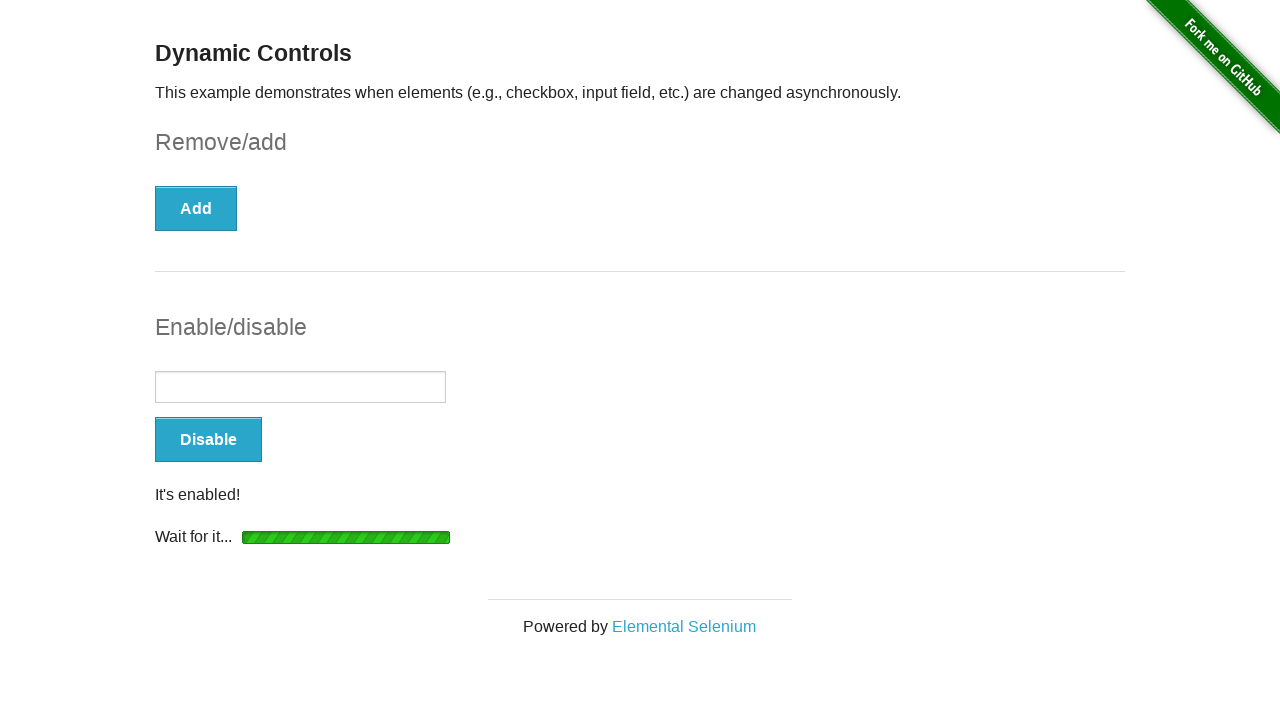

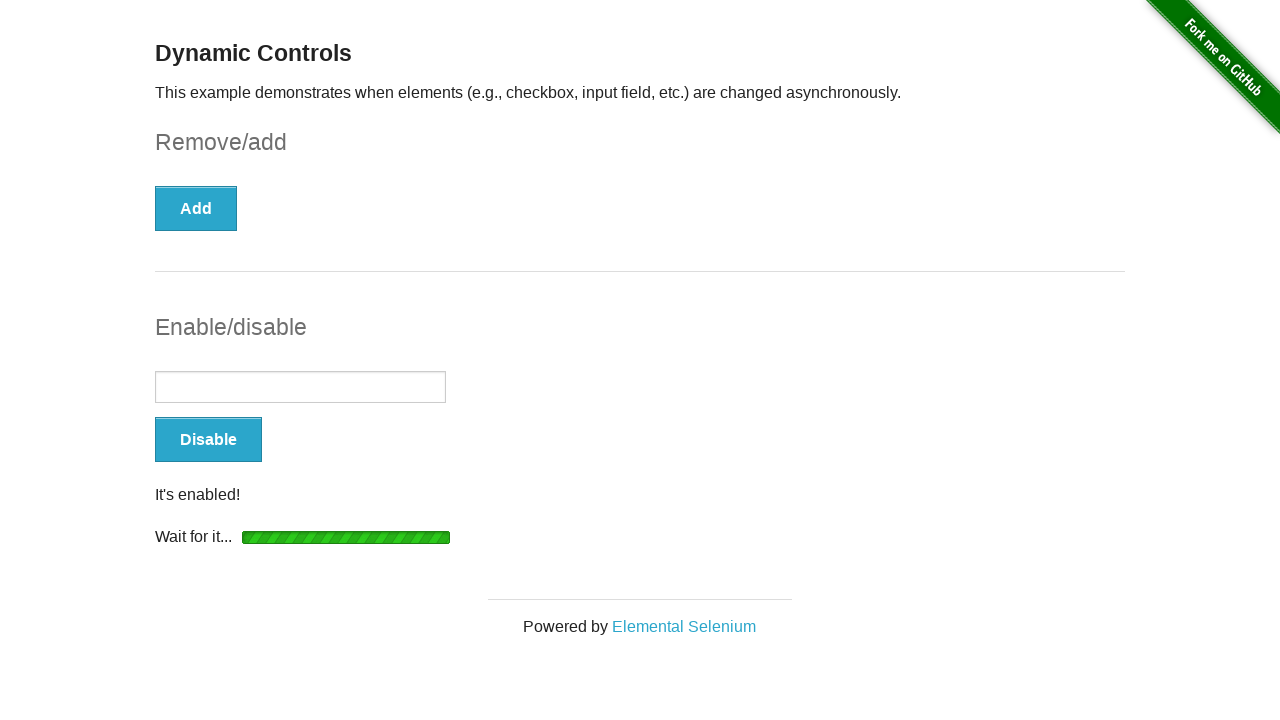